Navigates to a website and switches to the first iframe on the page

Starting URL: https://skills.kynaenglish.vn/

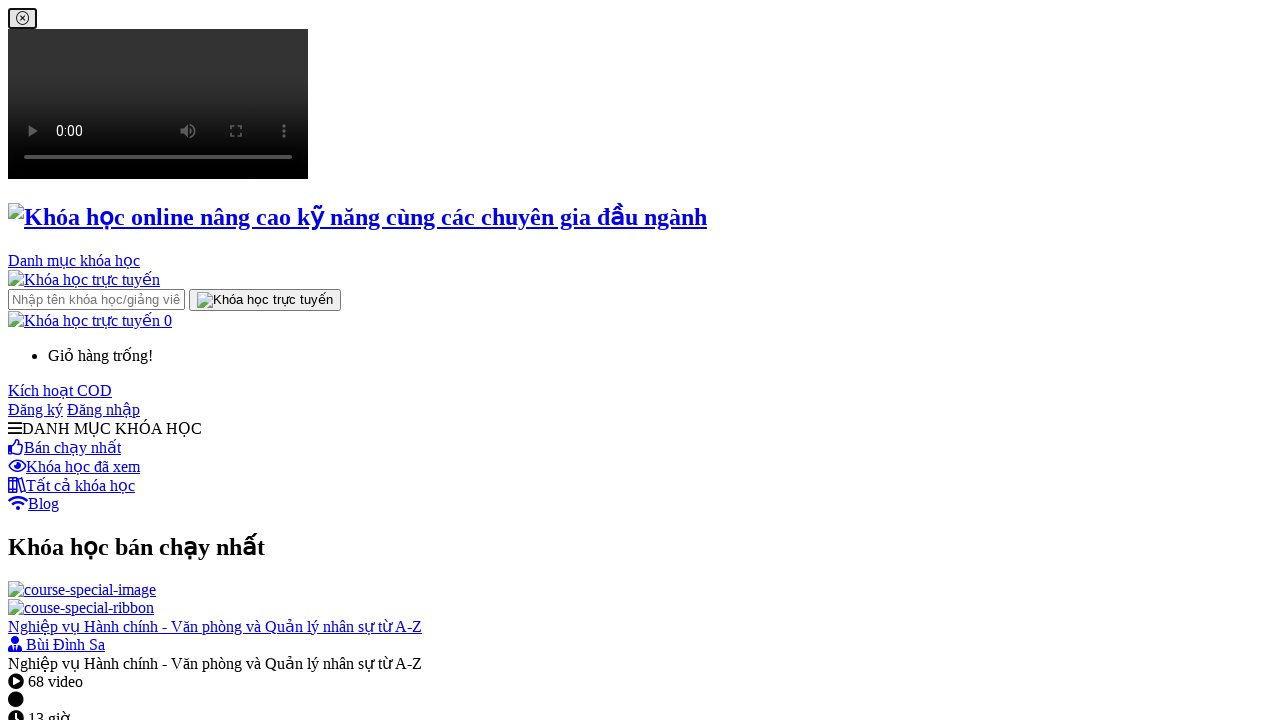

Navigated to https://skills.kynaenglish.vn/
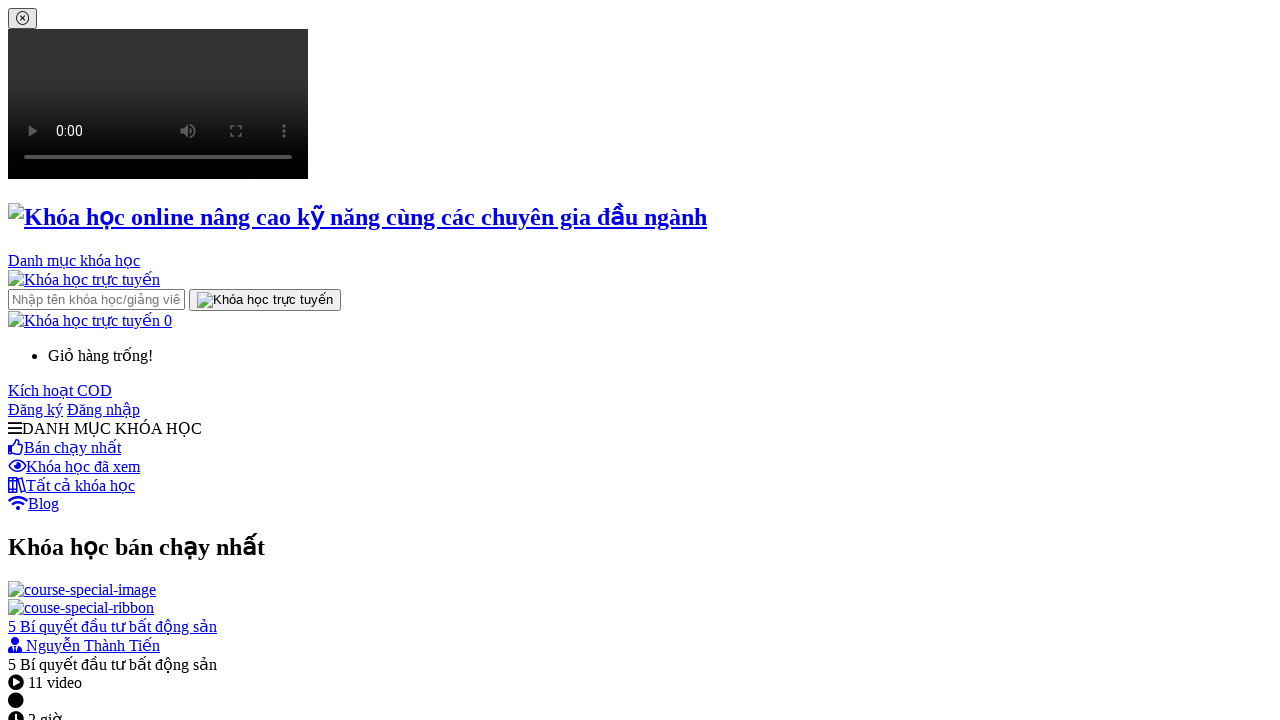

Retrieved all frames from the page
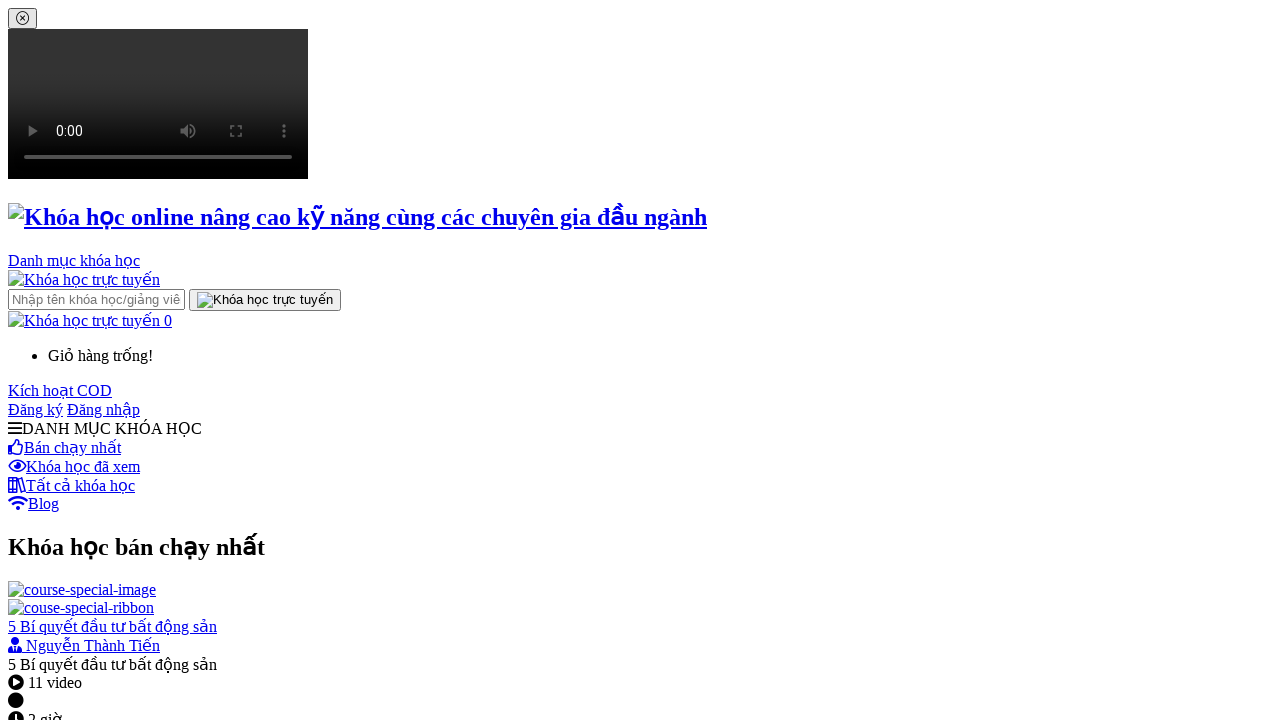

Switched to the first iframe on the page
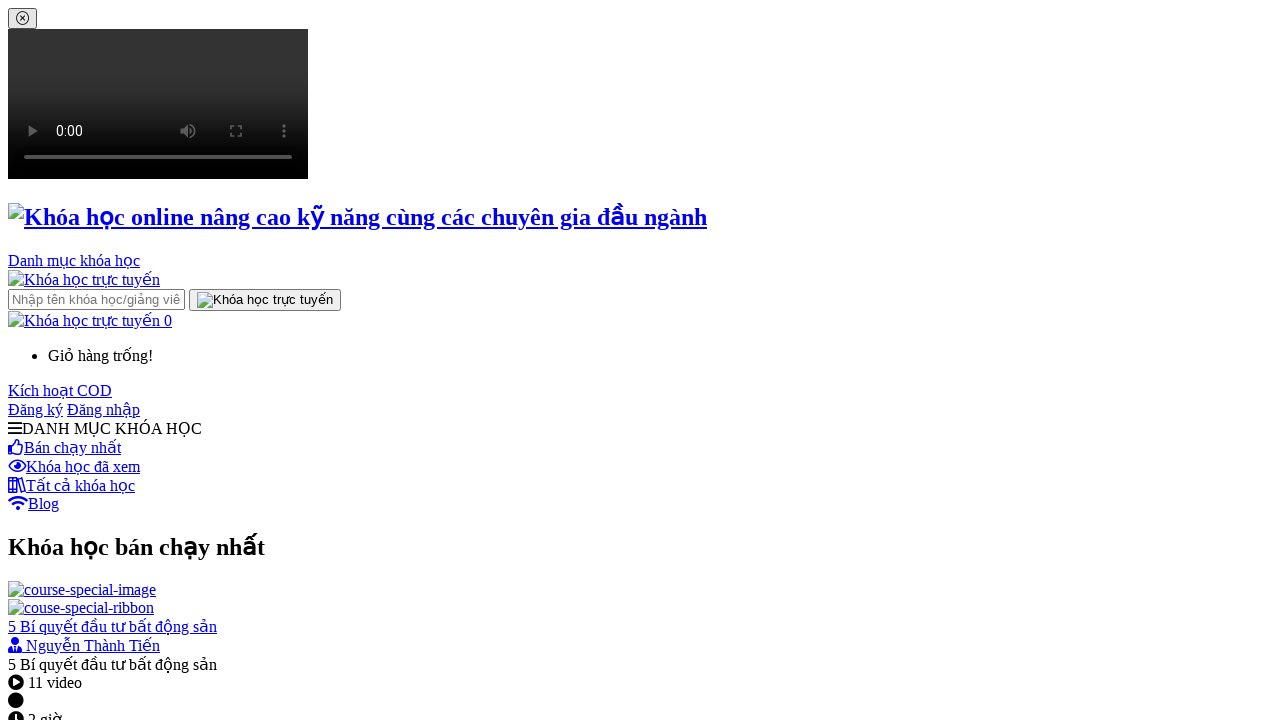

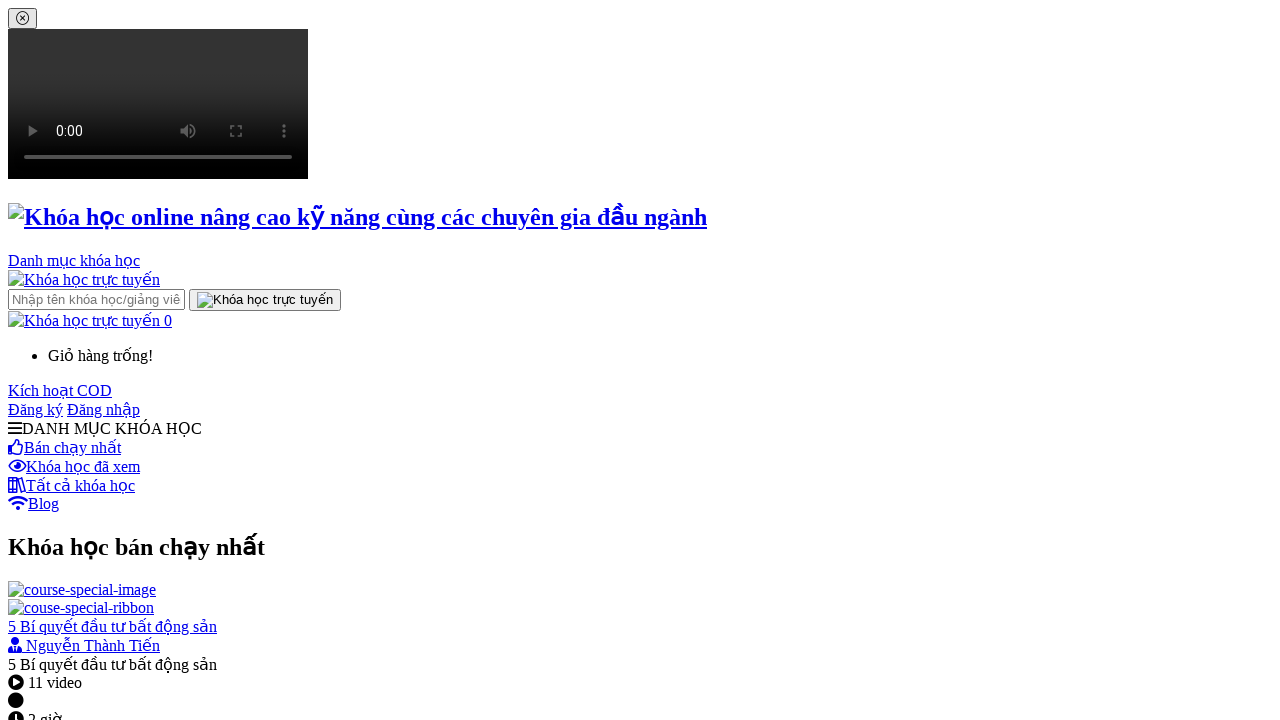